Tests that a todo item is removed if an empty string is entered during edit

Starting URL: https://demo.playwright.dev/todomvc

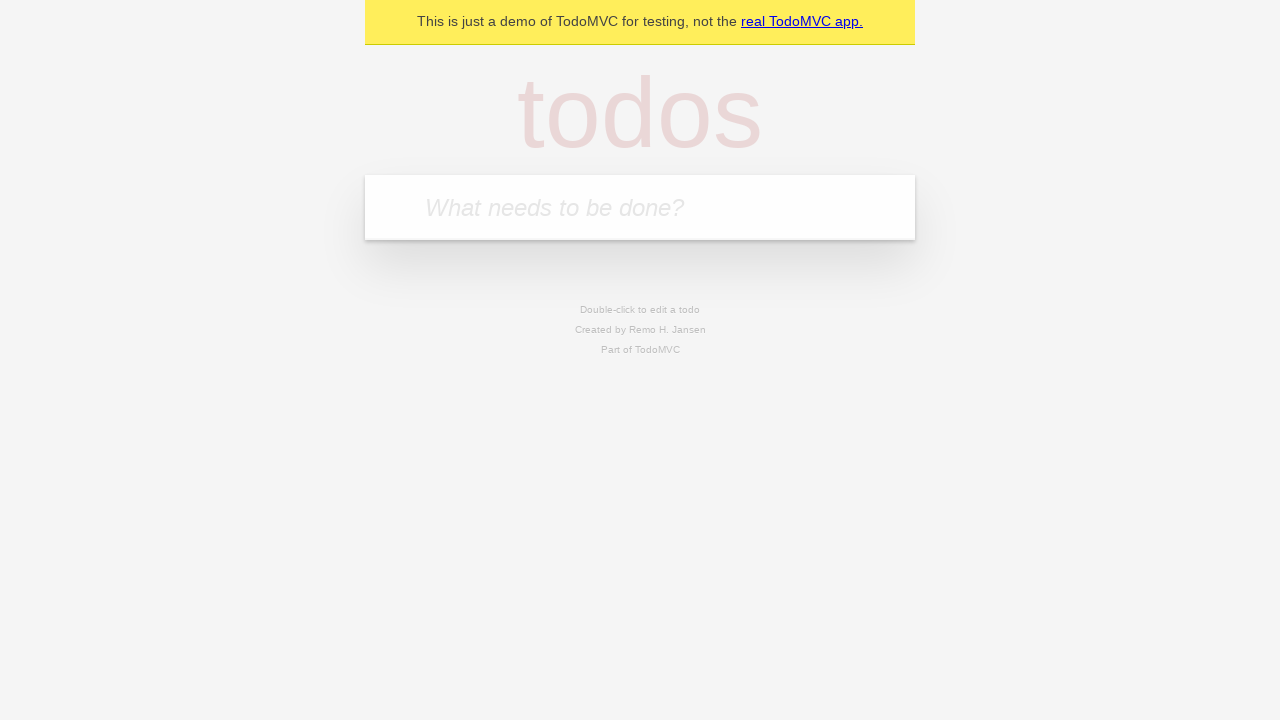

Filled todo input with 'buy some cheese' on internal:attr=[placeholder="What needs to be done?"i]
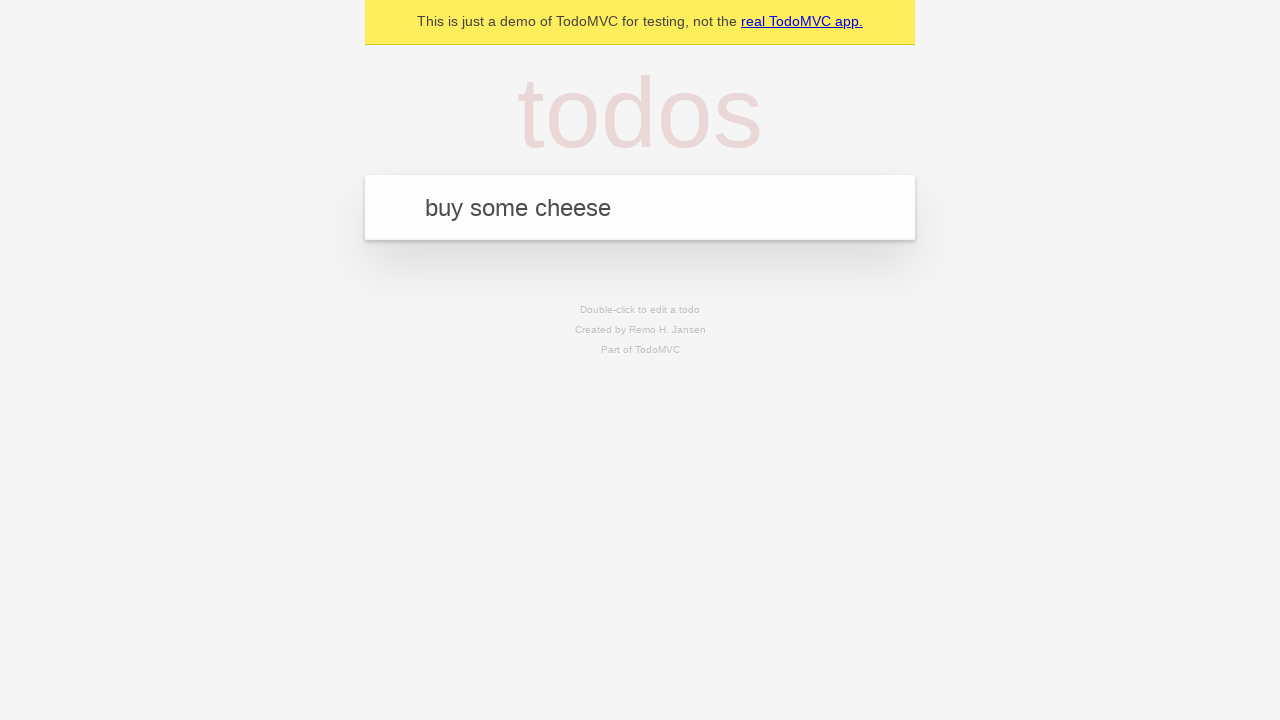

Pressed Enter to create first todo on internal:attr=[placeholder="What needs to be done?"i]
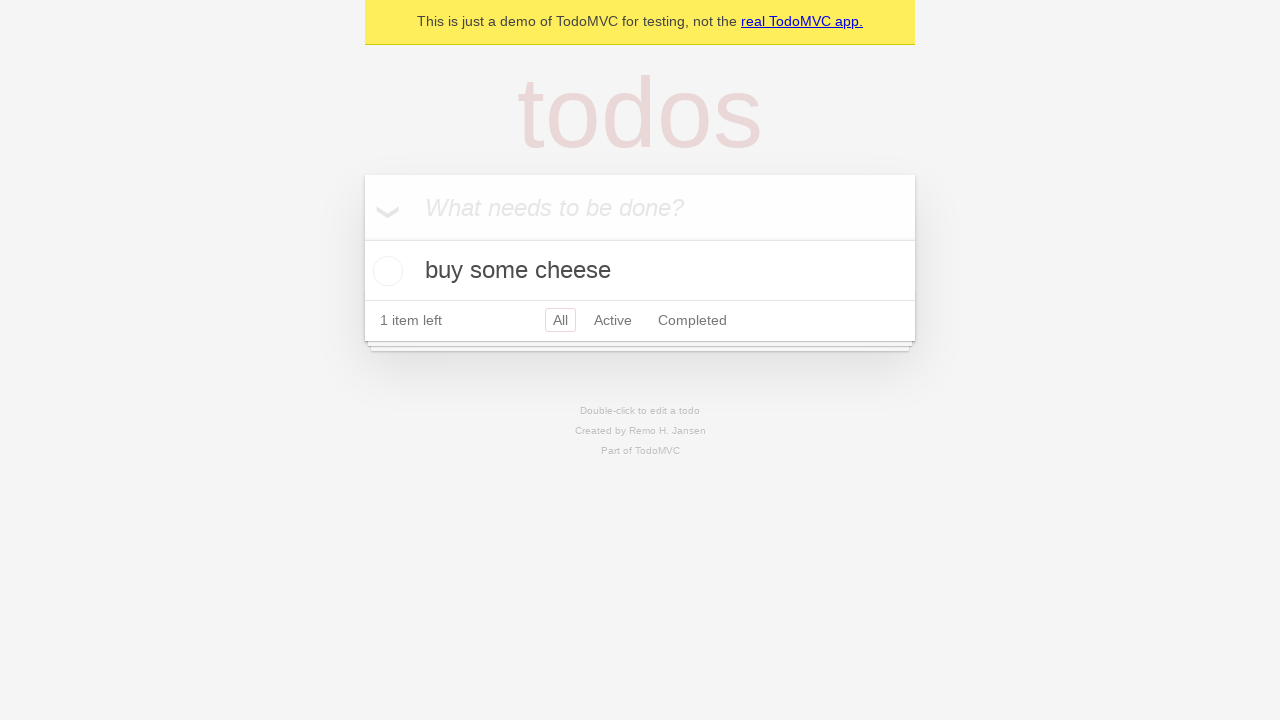

Filled todo input with 'feed the cat' on internal:attr=[placeholder="What needs to be done?"i]
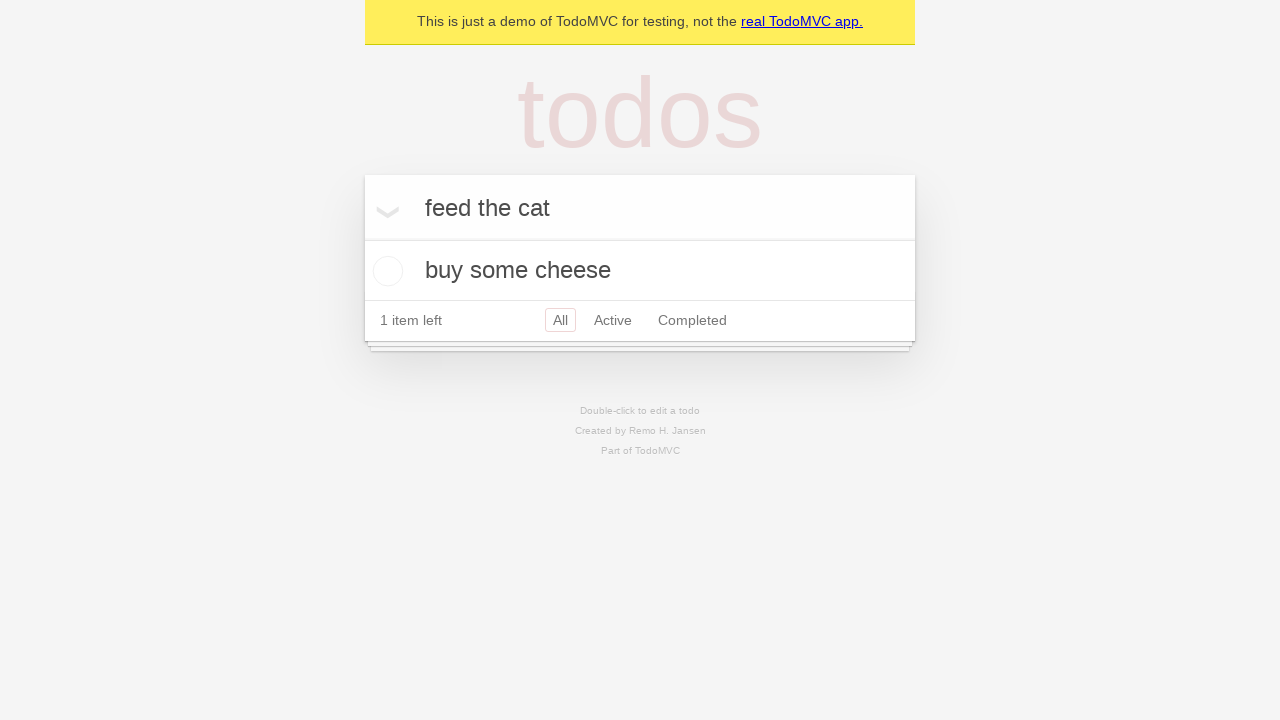

Pressed Enter to create second todo on internal:attr=[placeholder="What needs to be done?"i]
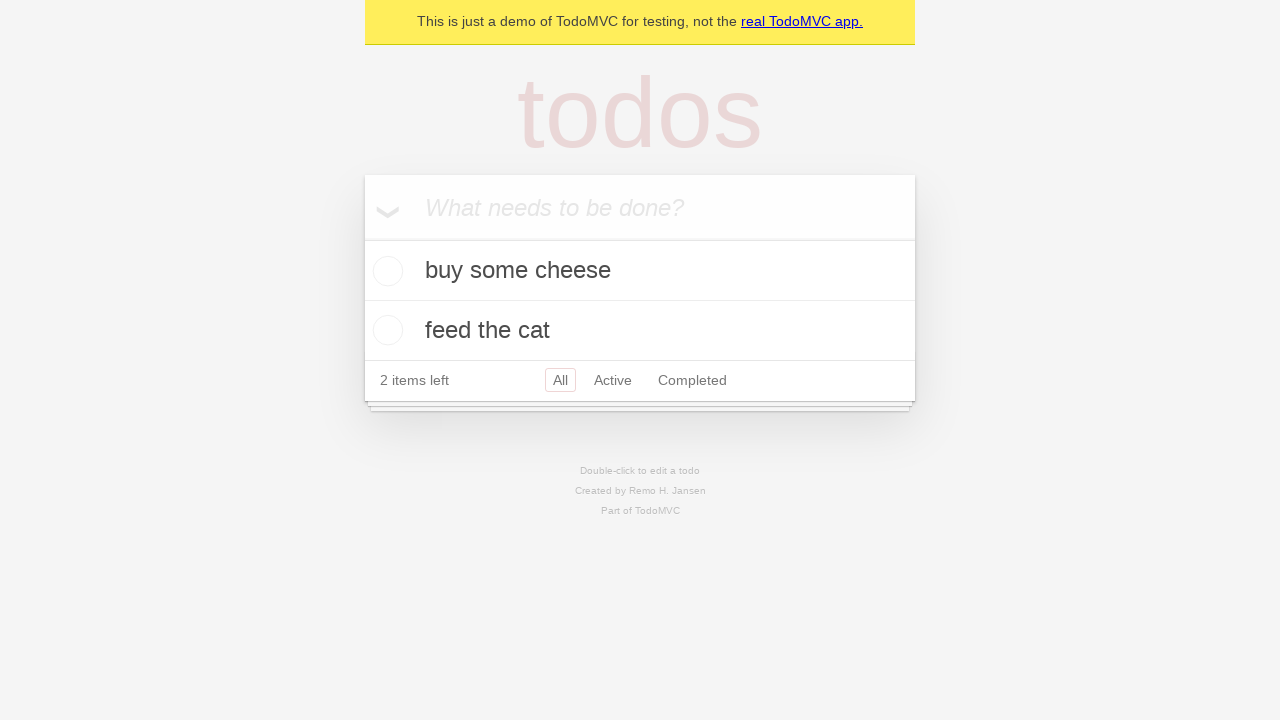

Filled todo input with 'book a doctors appointment' on internal:attr=[placeholder="What needs to be done?"i]
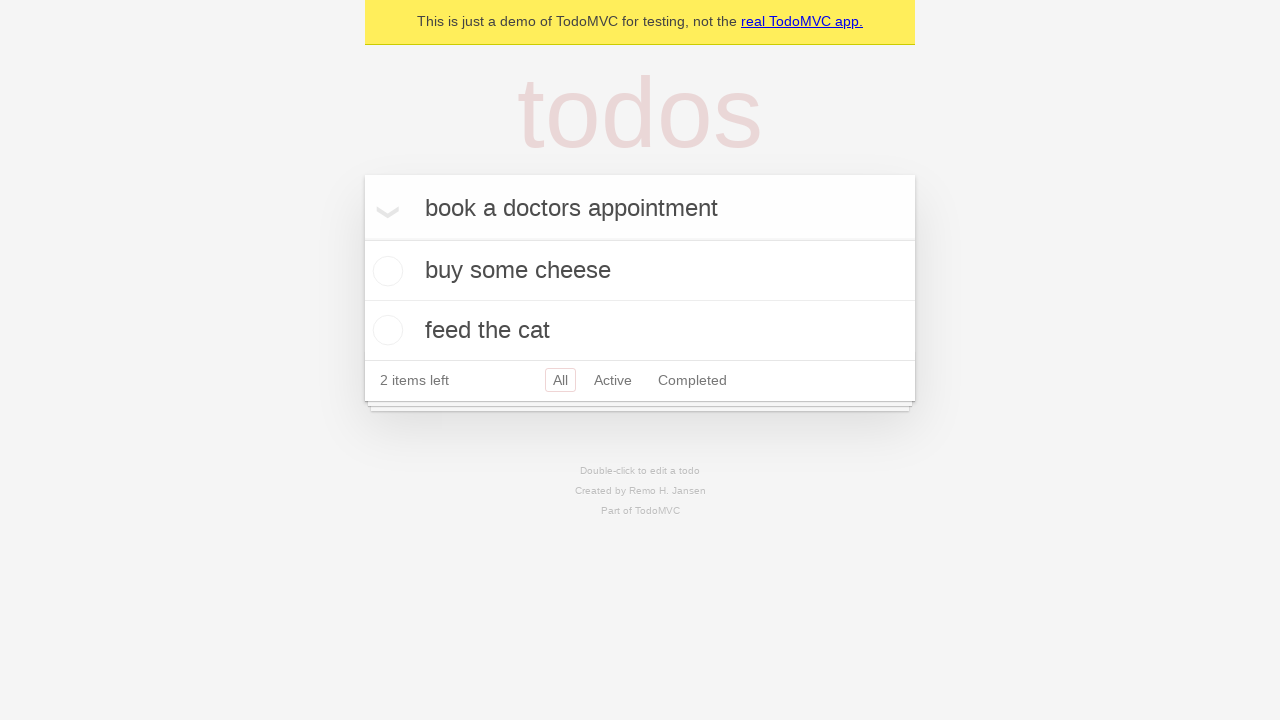

Pressed Enter to create third todo on internal:attr=[placeholder="What needs to be done?"i]
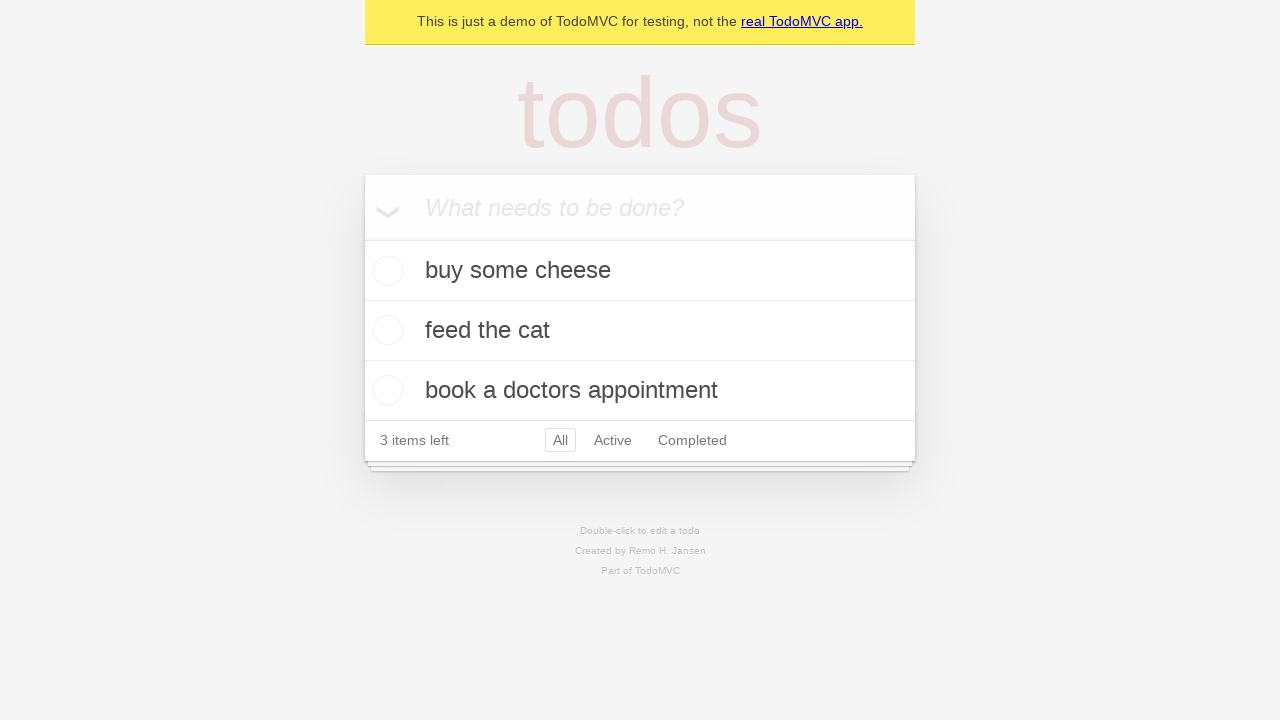

Double-clicked second todo item to enter edit mode at (640, 331) on internal:testid=[data-testid="todo-item"s] >> nth=1
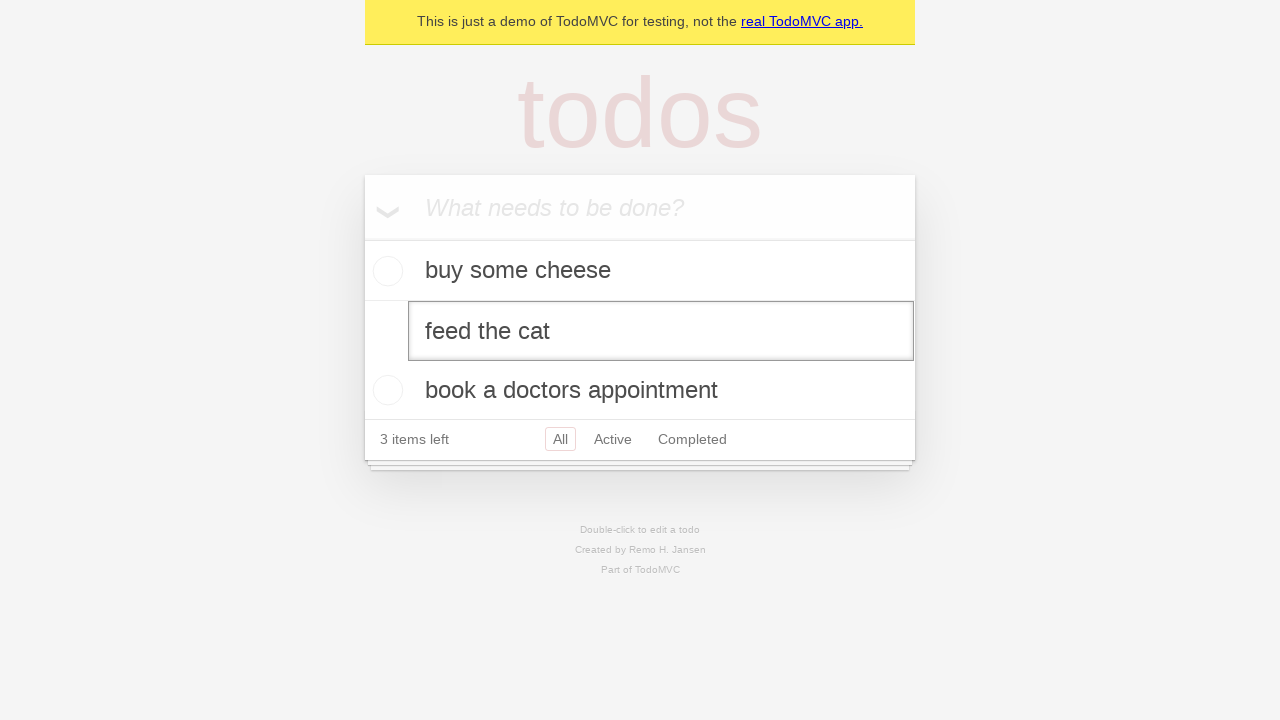

Cleared the todo text field with empty string on internal:testid=[data-testid="todo-item"s] >> nth=1 >> internal:role=textbox[nam
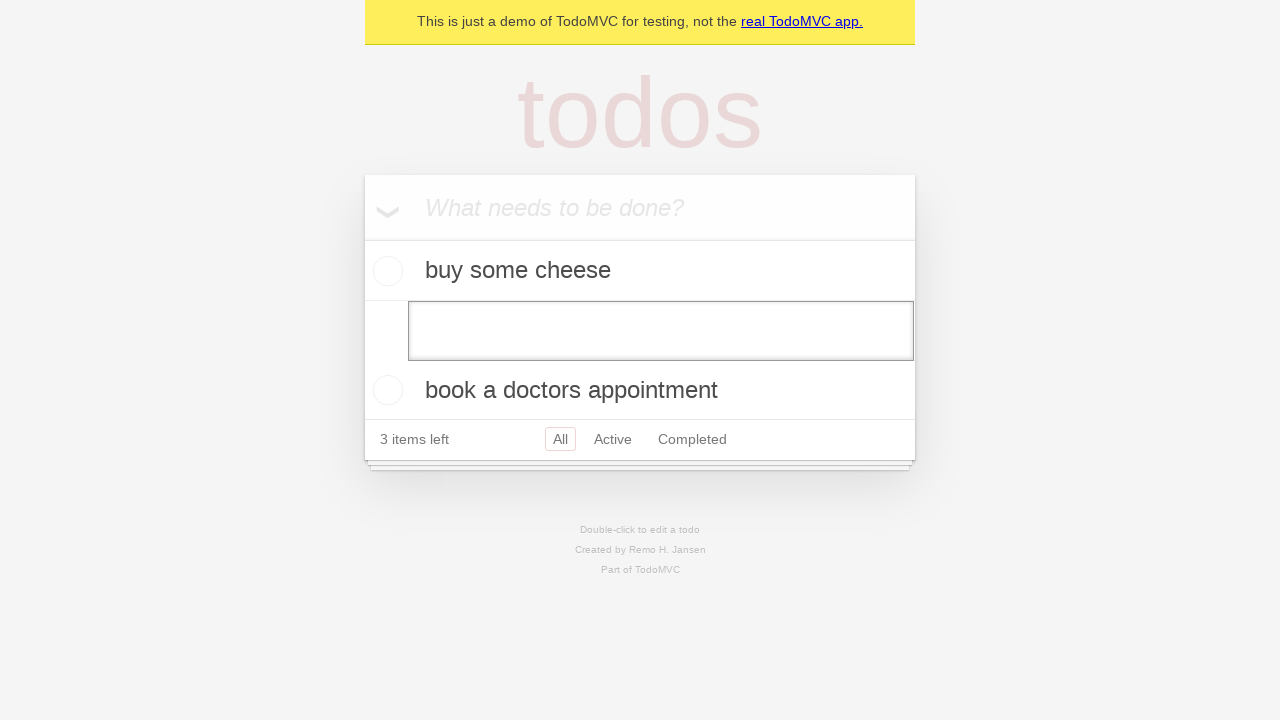

Pressed Enter to confirm empty edit, removing the todo item on internal:testid=[data-testid="todo-item"s] >> nth=1 >> internal:role=textbox[nam
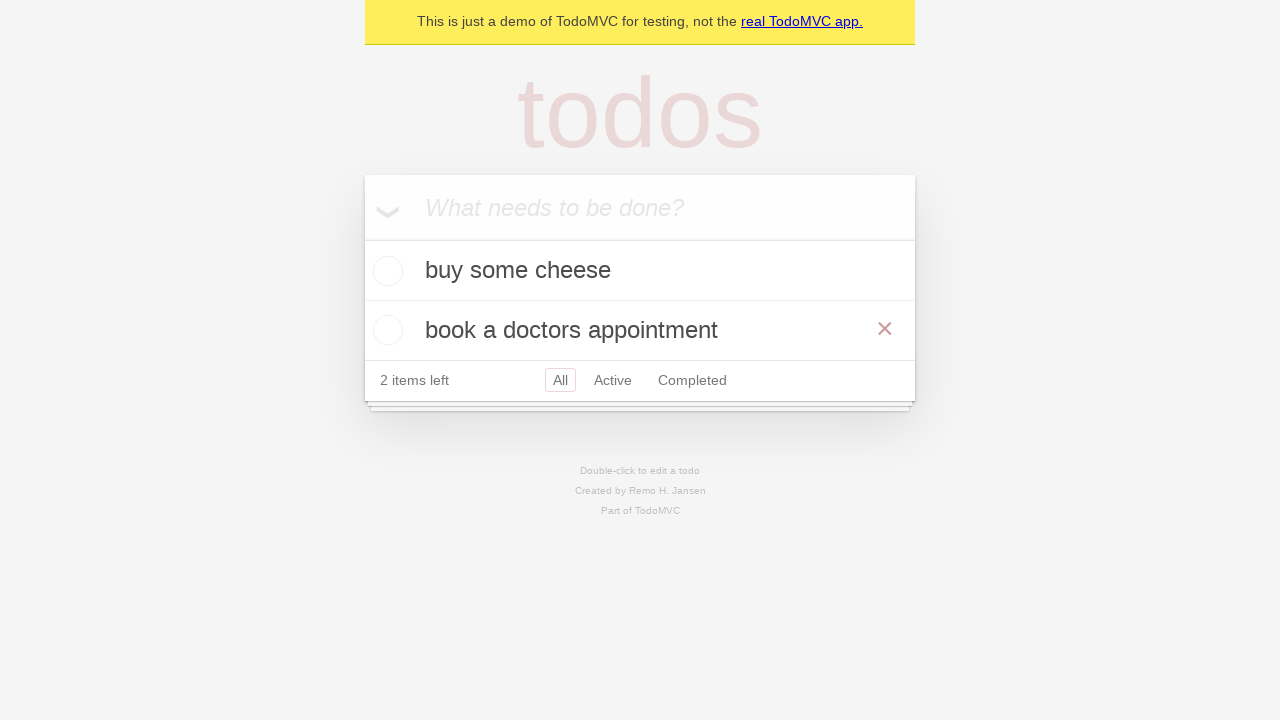

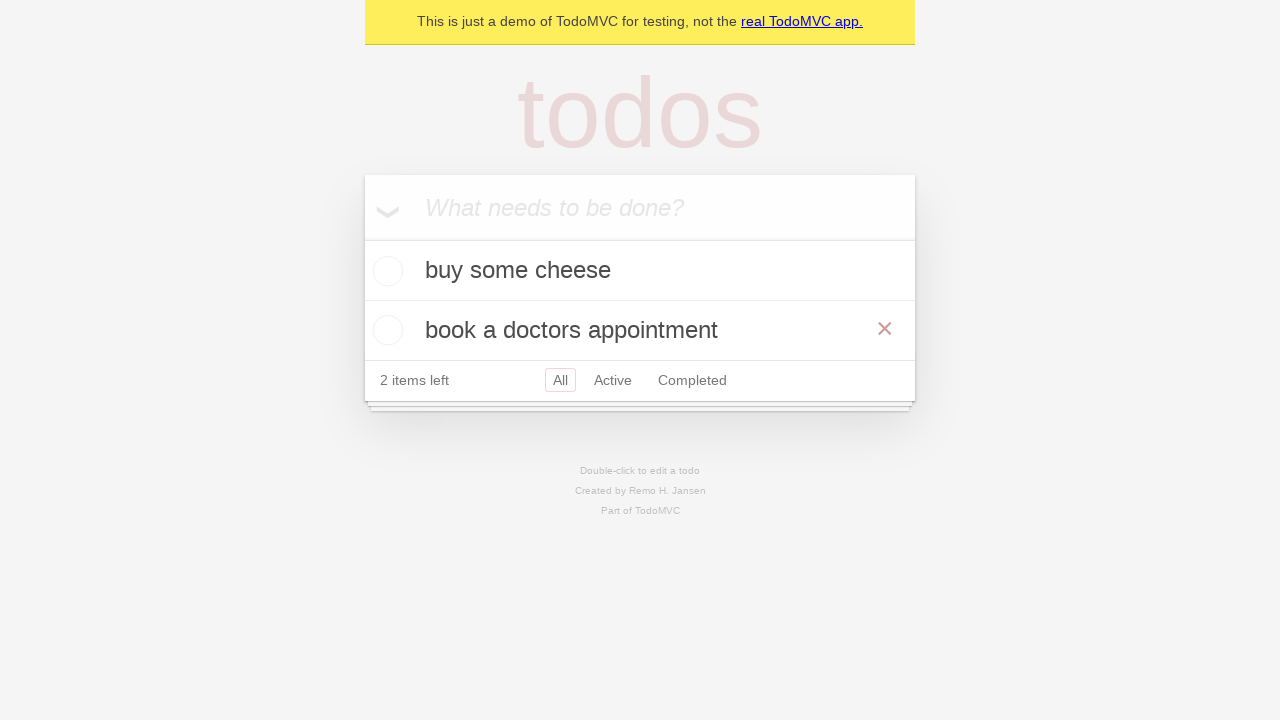